Tests popup/alert handling by navigating to a page, clicking a button that triggers an alert, and accepting the alert dialog.

Starting URL: https://nlilaramani.github.io/frame.html

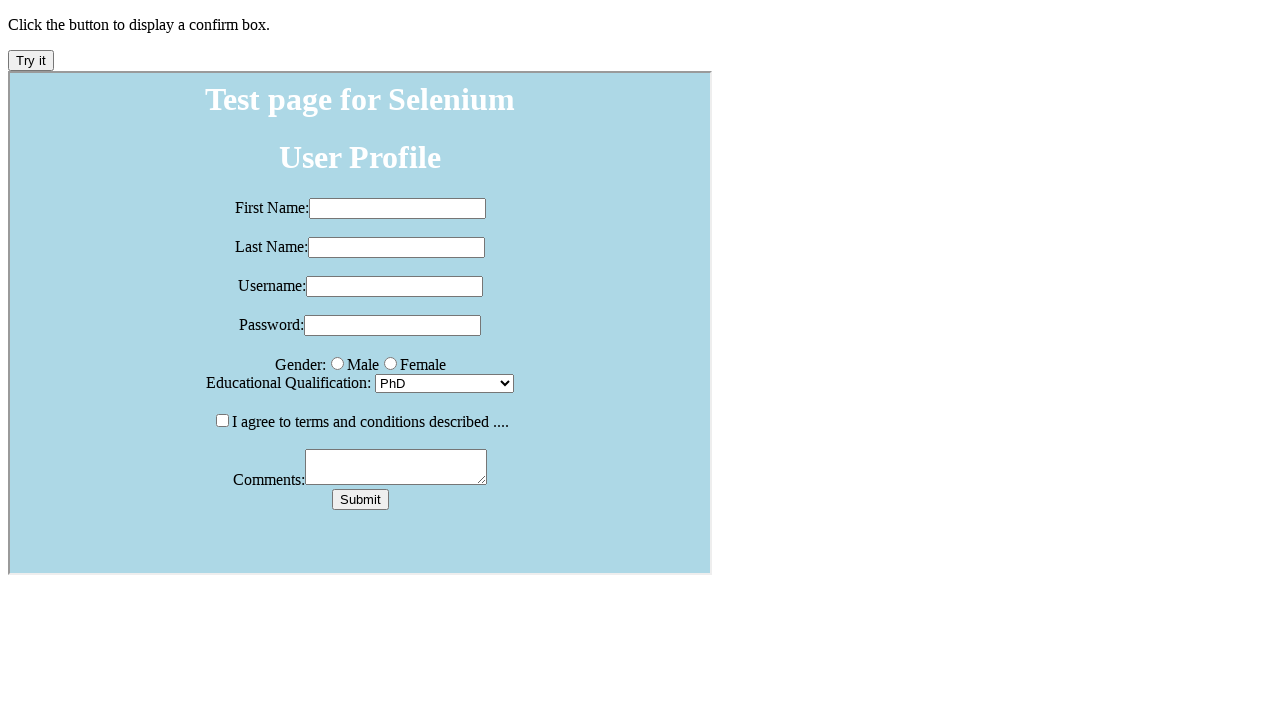

Clicked button to trigger alert dialog at (31, 60) on xpath=//button
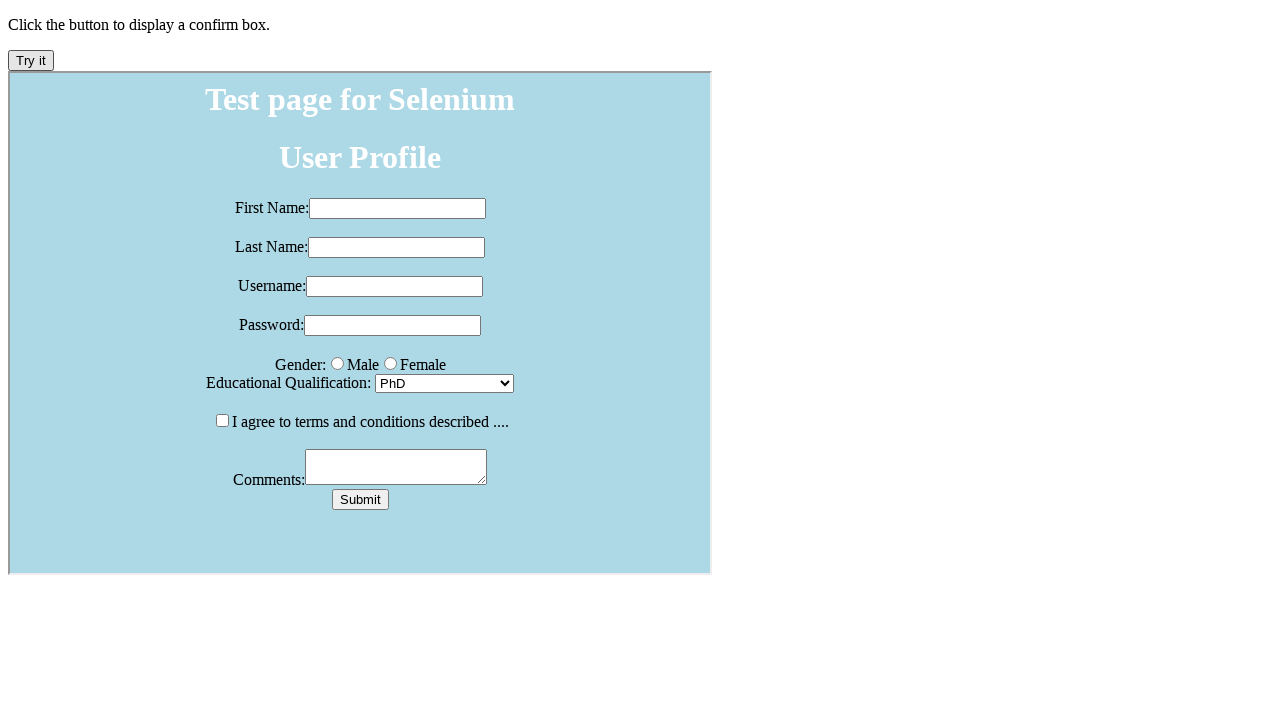

Set up dialog handler to accept alerts
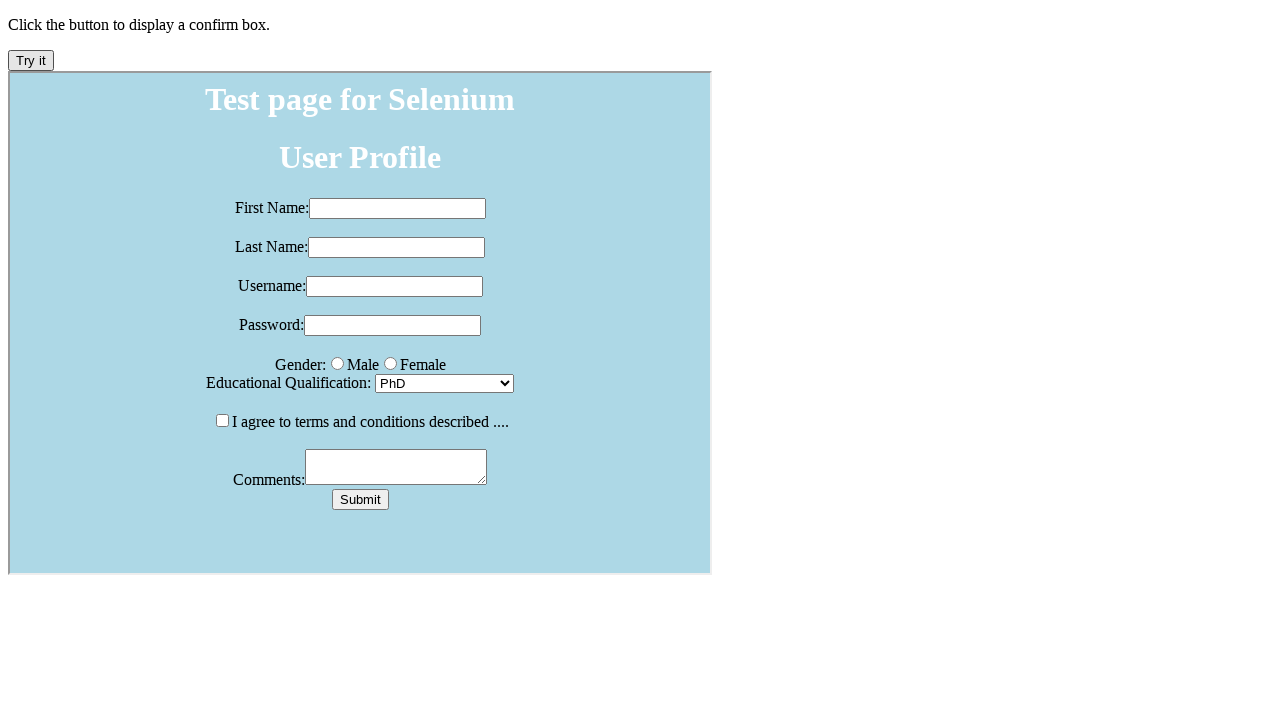

Set up one-time dialog handler before clicking
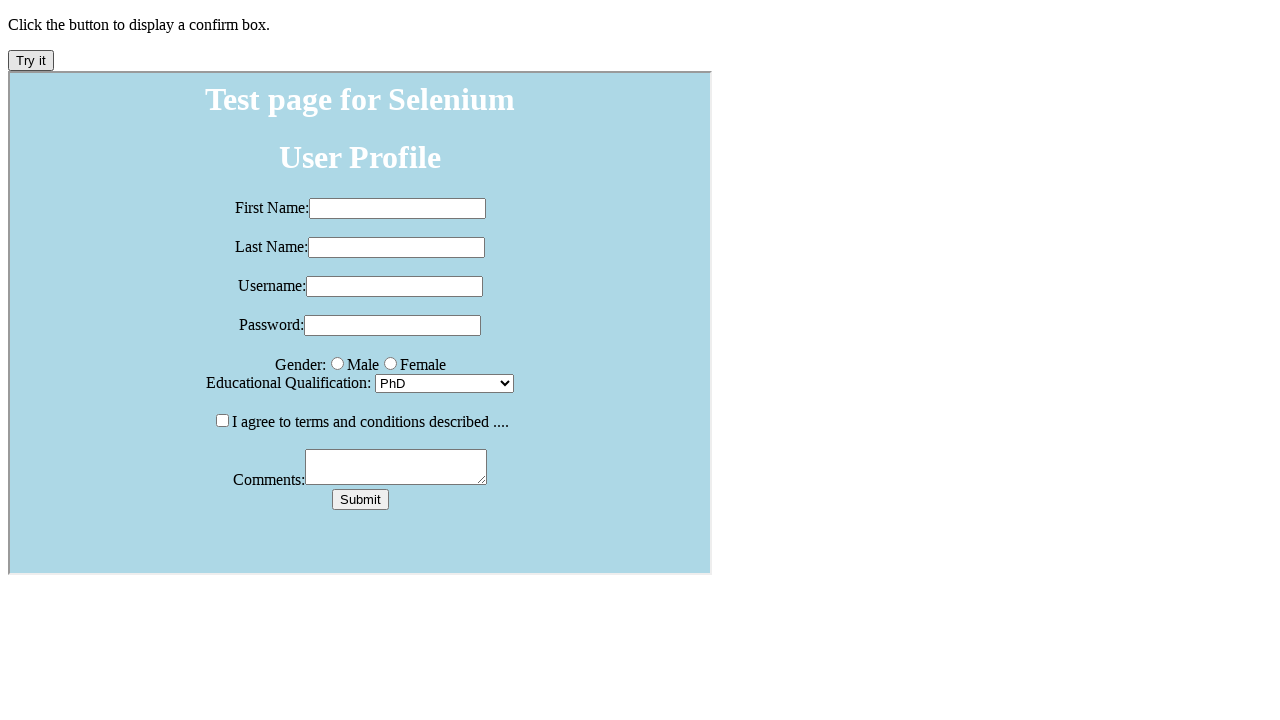

Clicked button to trigger alert, which was automatically accepted at (31, 60) on button
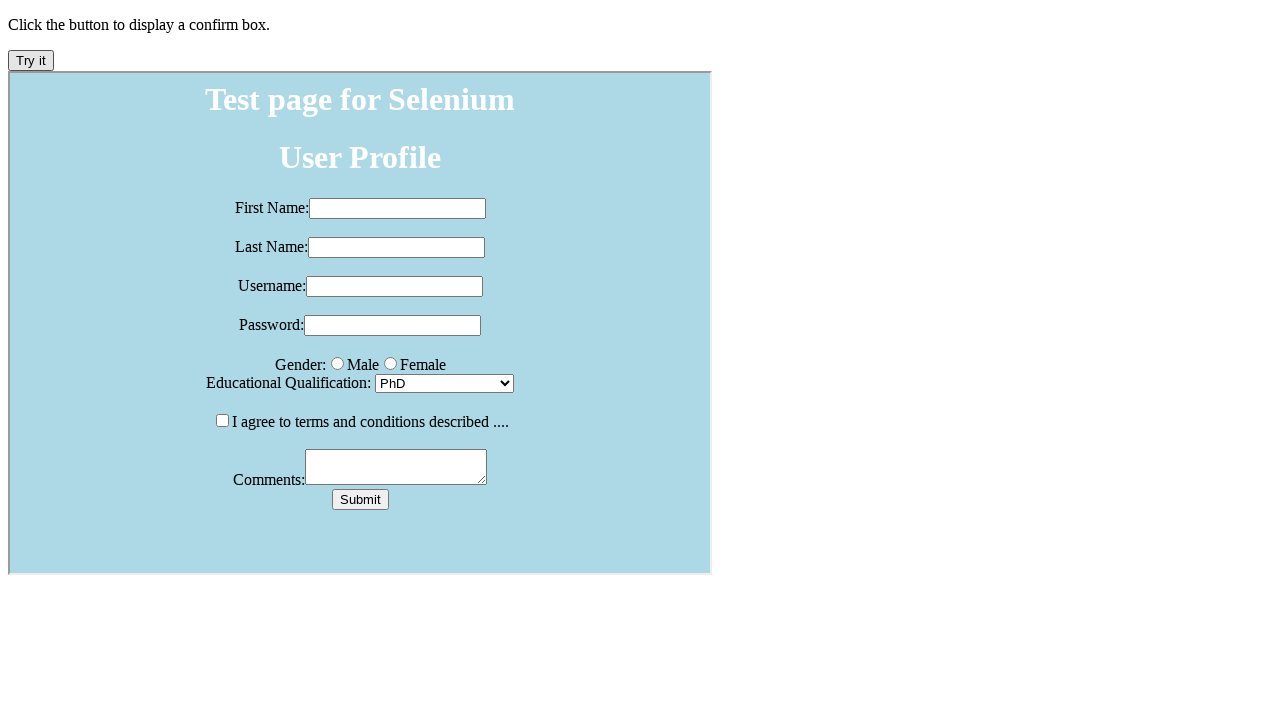

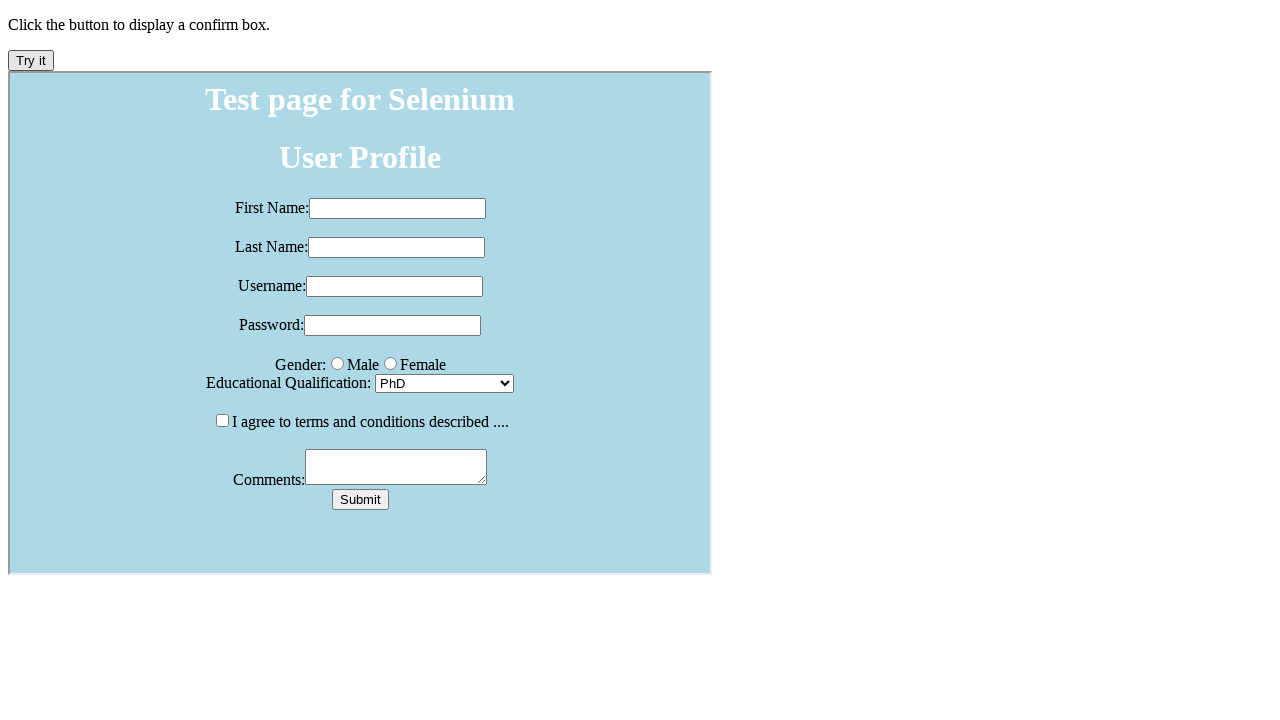